Tests browser window and tab handling by clicking a button to open a new tab, switching to it to verify content, then switching back to the parent window and clicking another button to open a new window.

Starting URL: https://demoqa.com/browser-windows

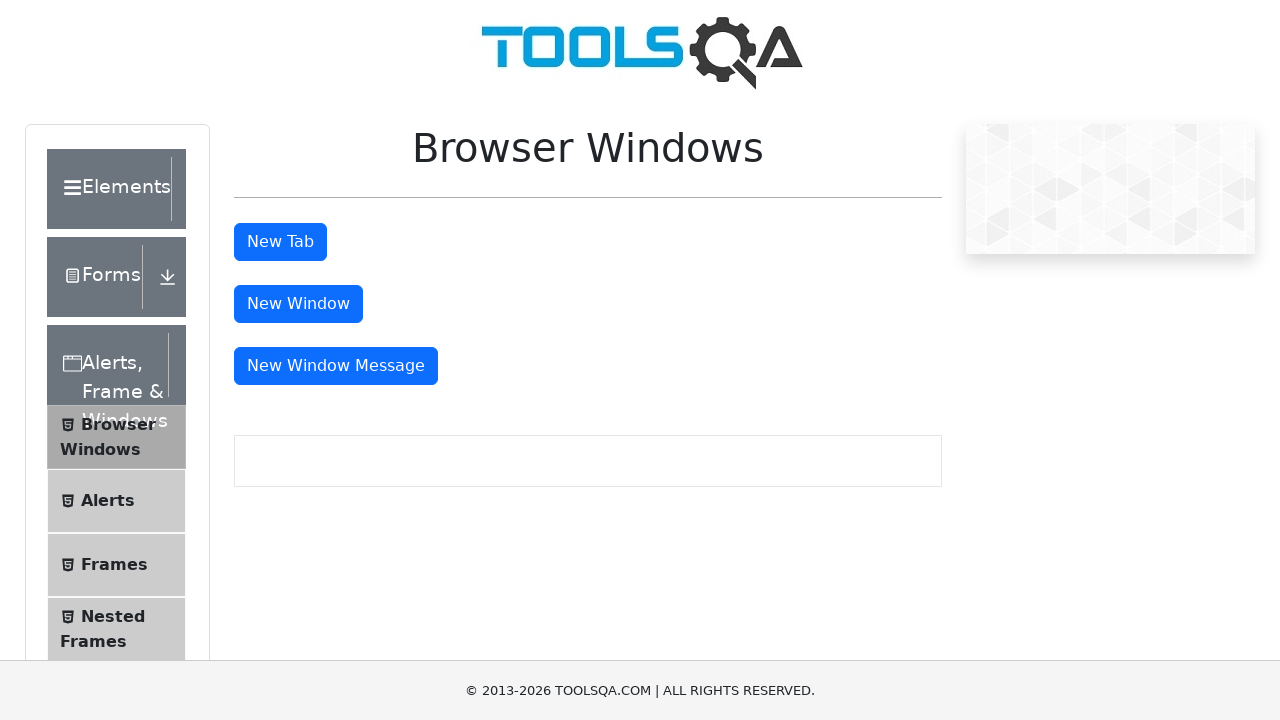

Stored reference to parent page
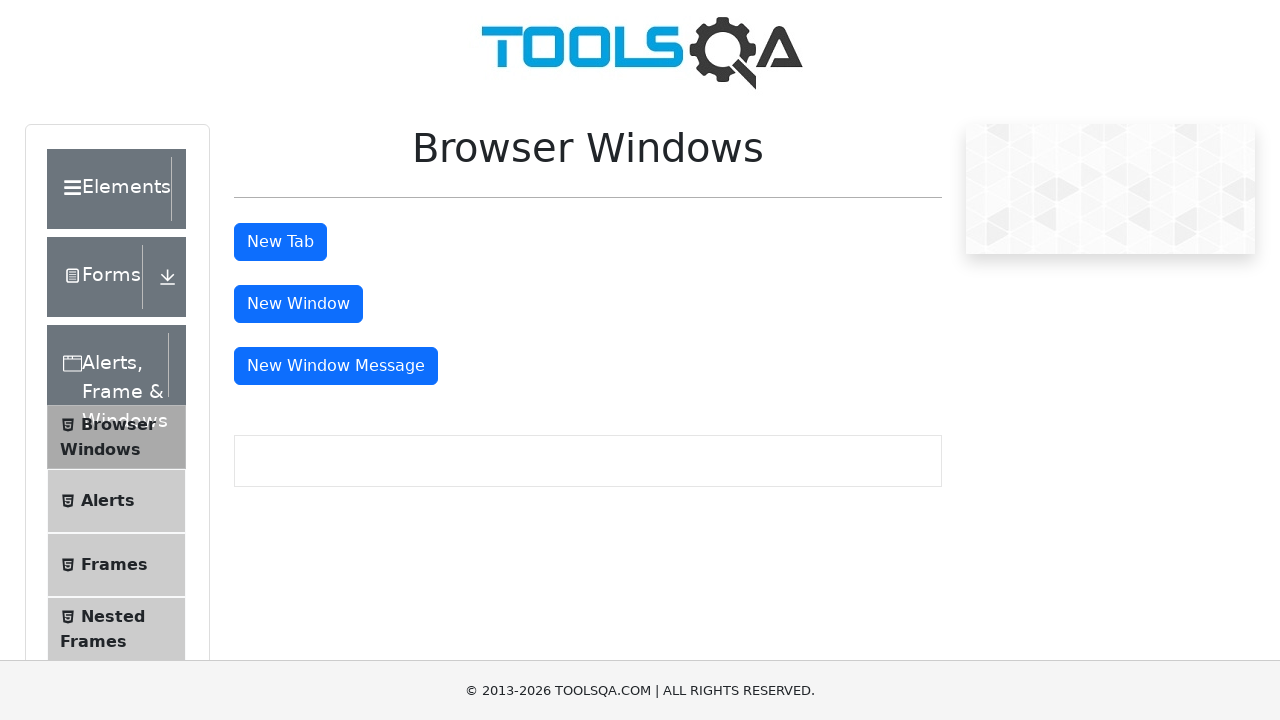

Clicked 'New Tab' button at (280, 242) on #tabButton
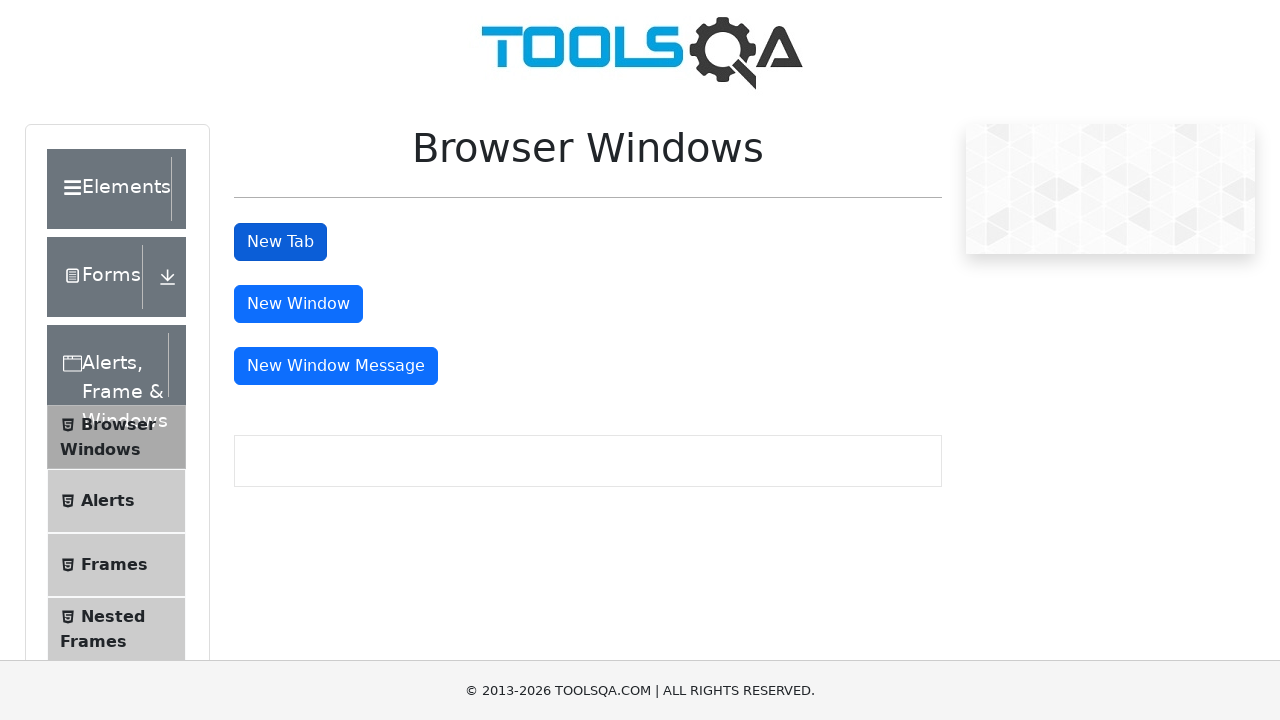

New tab opened after clicking 'New Tab' button at (280, 242) on #tabButton
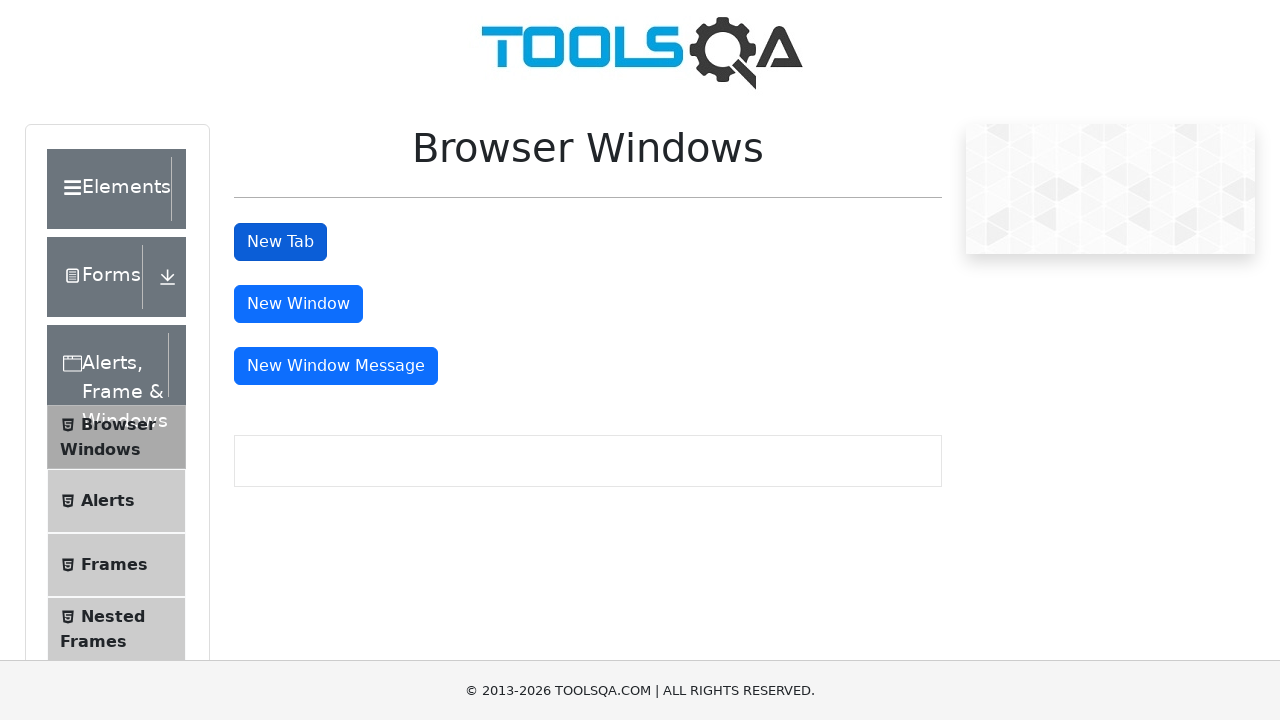

Captured new tab reference
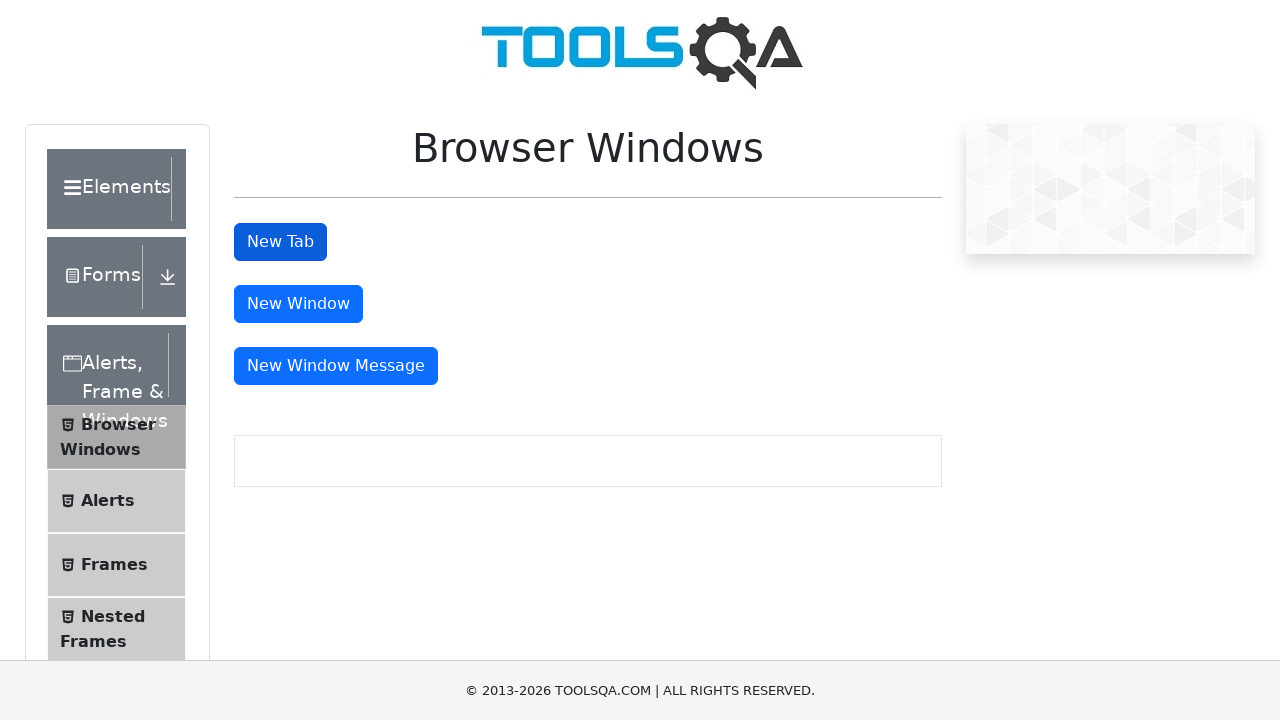

New tab loaded and sample heading element appeared
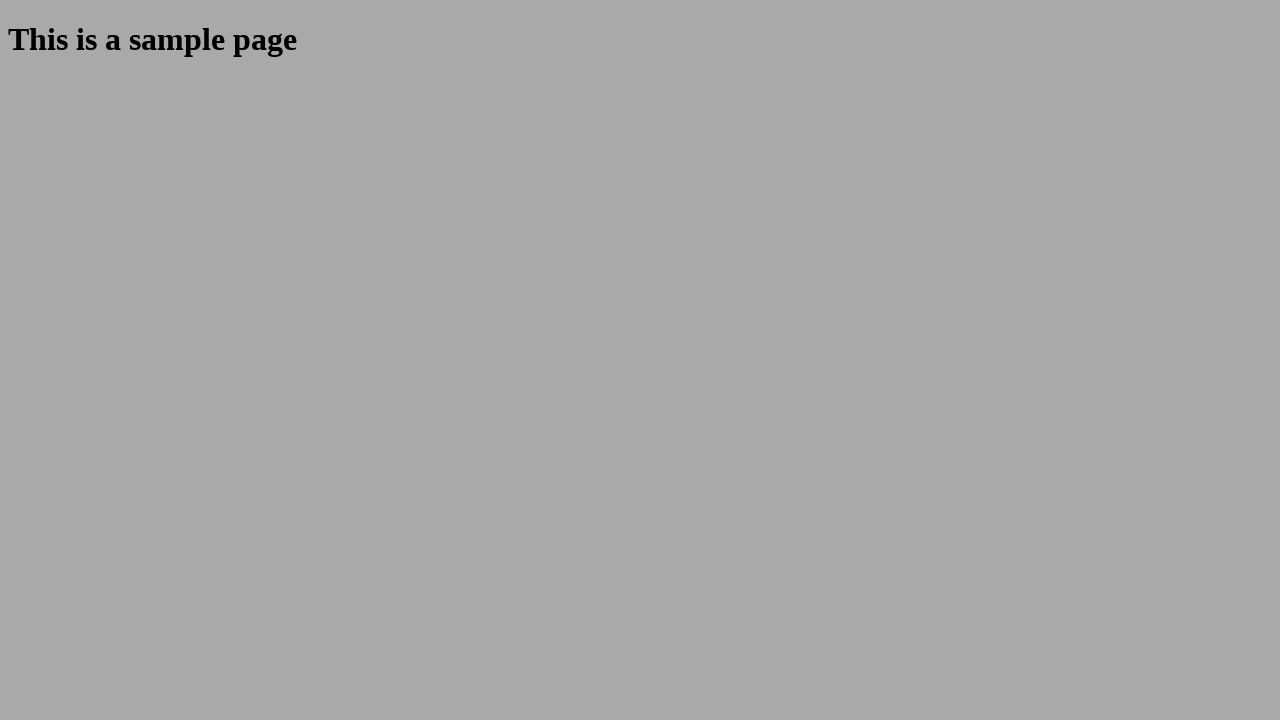

Retrieved heading text from new tab: 'This is a sample page'
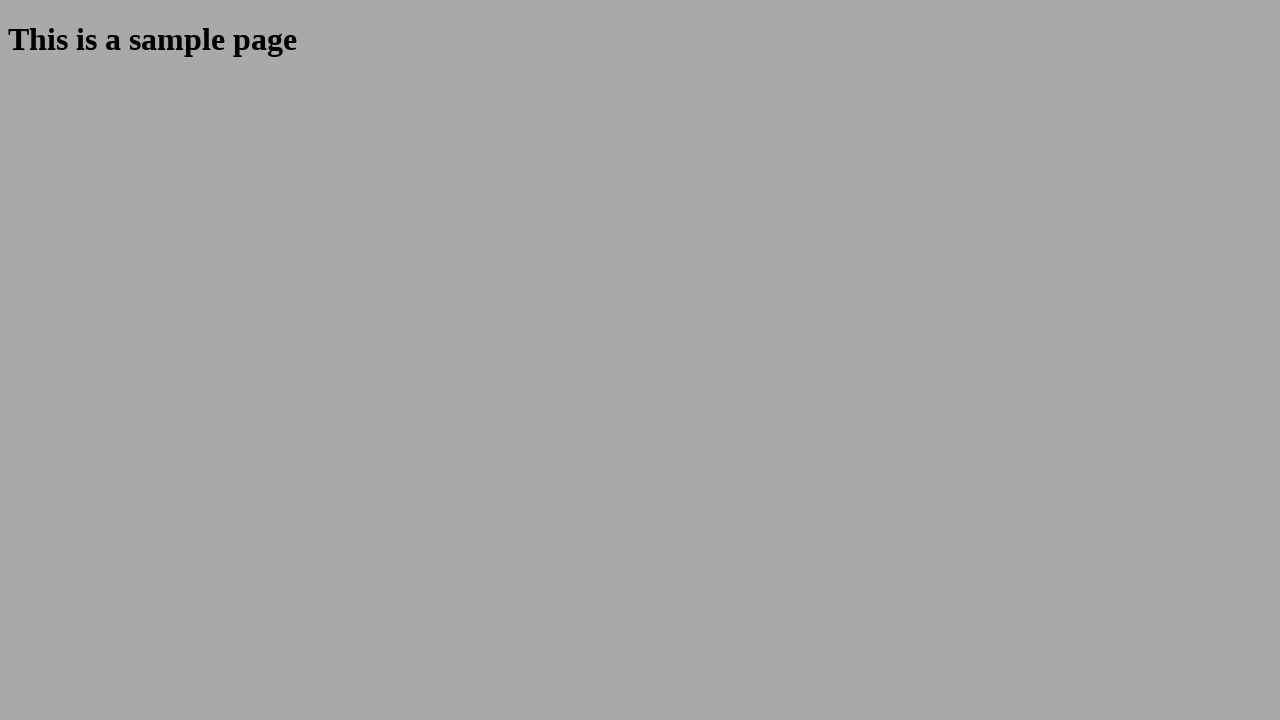

Closed new tab
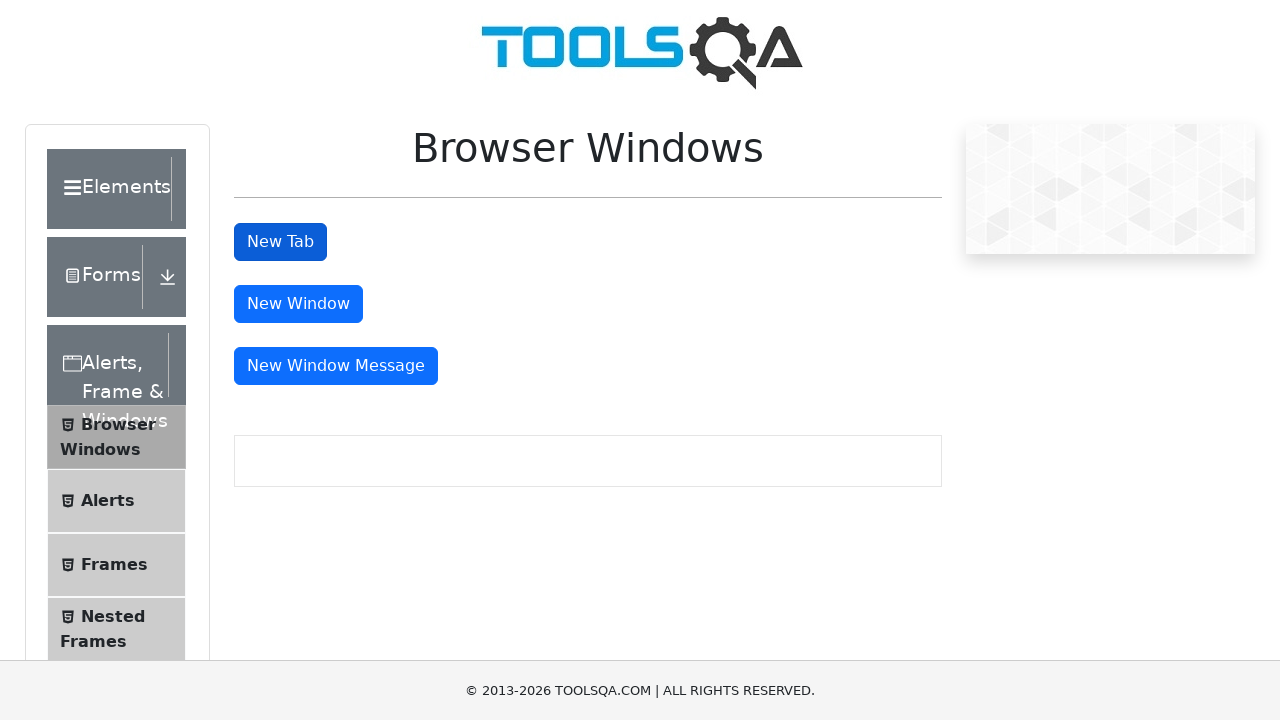

Clicked 'New Window' button on parent page at (298, 304) on #windowButton
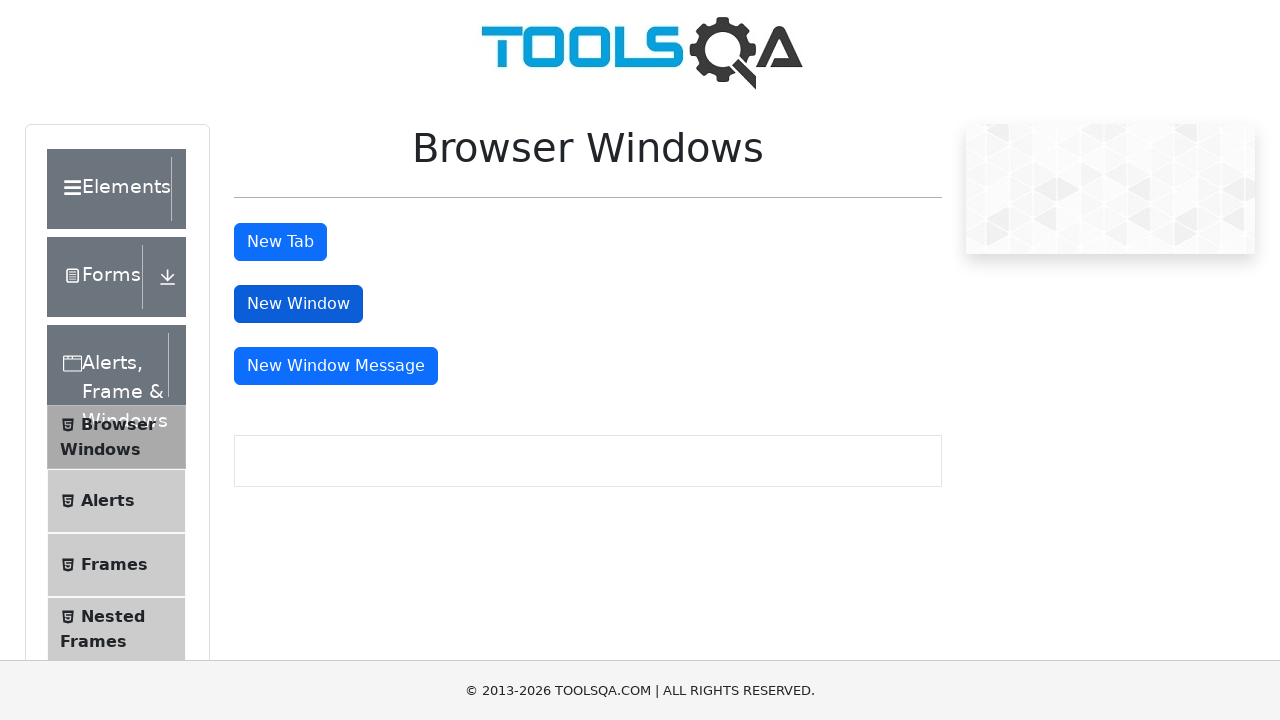

New window opened after clicking 'New Window' button at (298, 304) on #windowButton
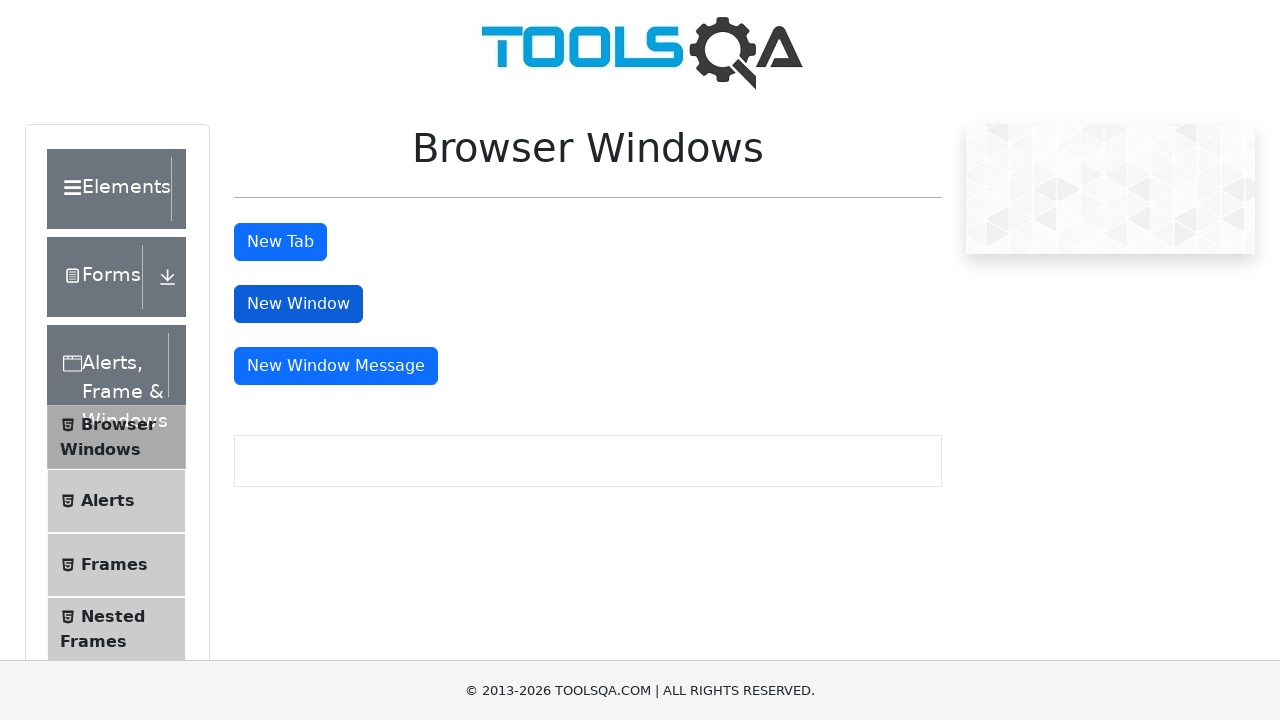

Captured new window reference
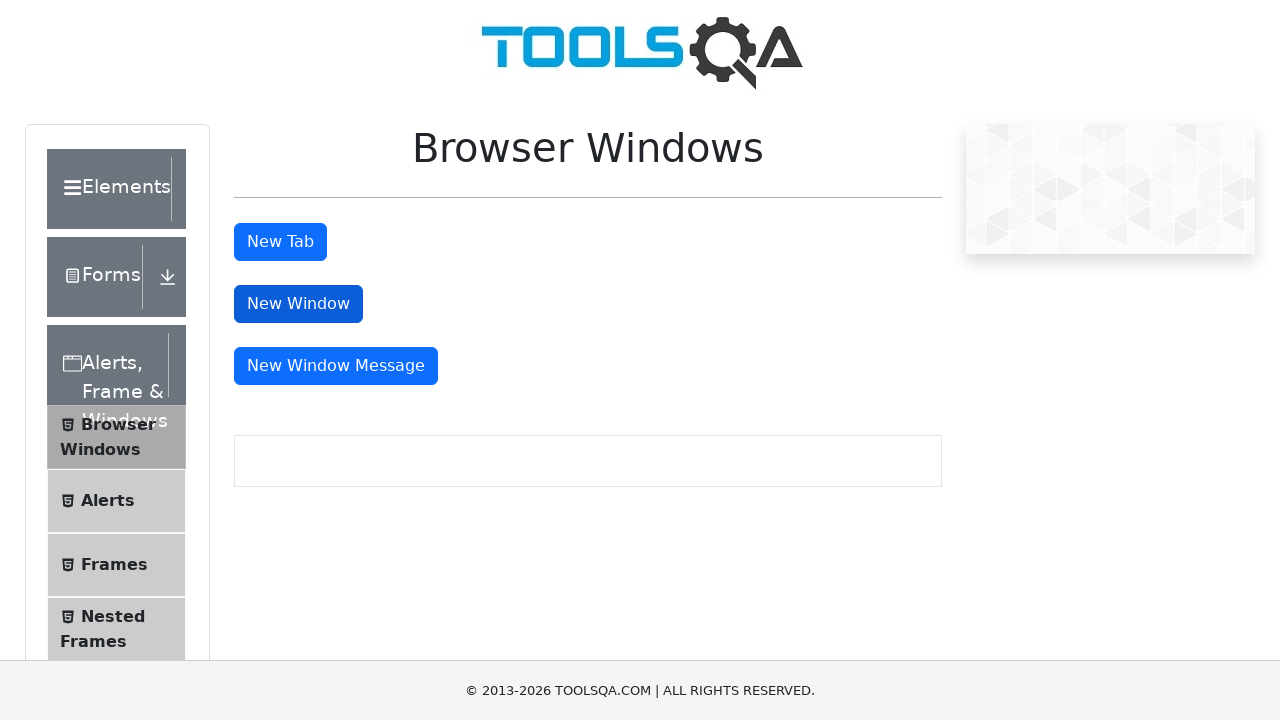

New window finished loading
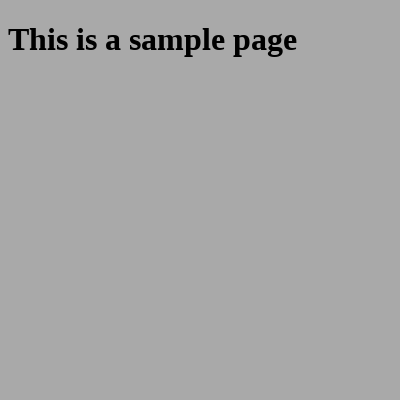

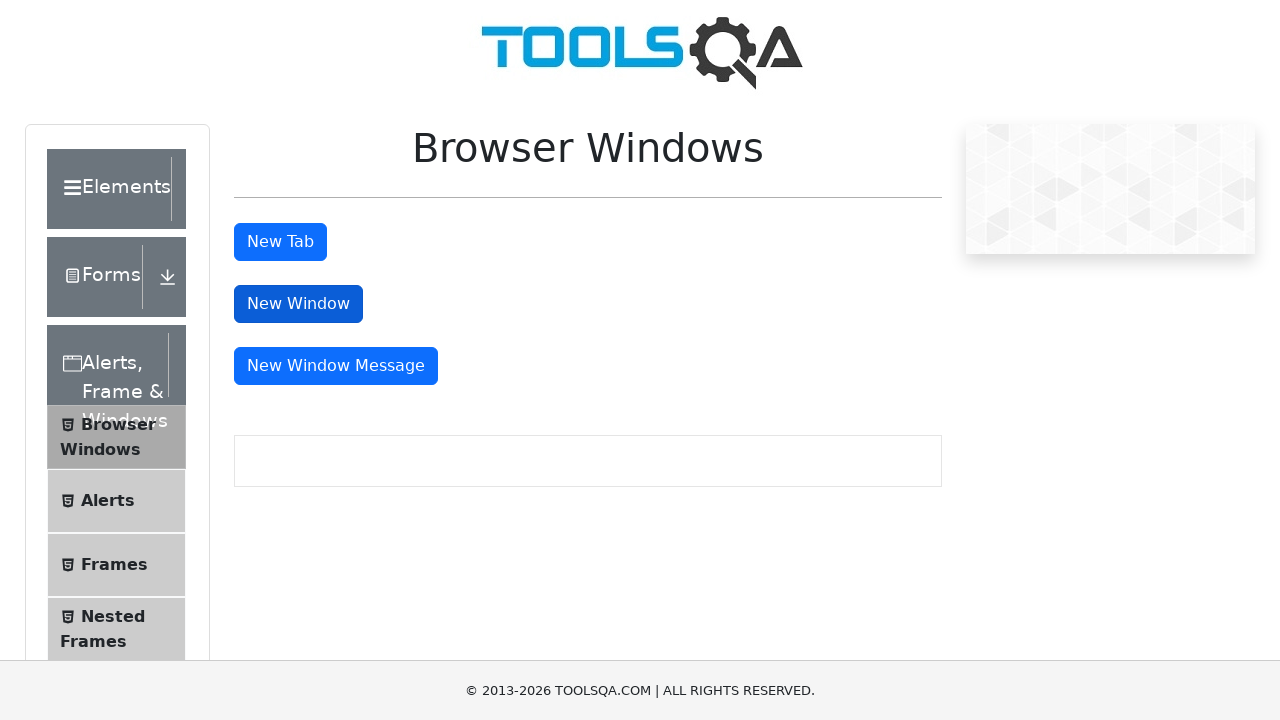